Navigates to a YouTube video page, verifies the page title and URL match expected values, then clicks the YouTube logo to navigate to the homepage.

Starting URL: https://www.youtube.com/watch?v=2Vt7Ik8Ublw

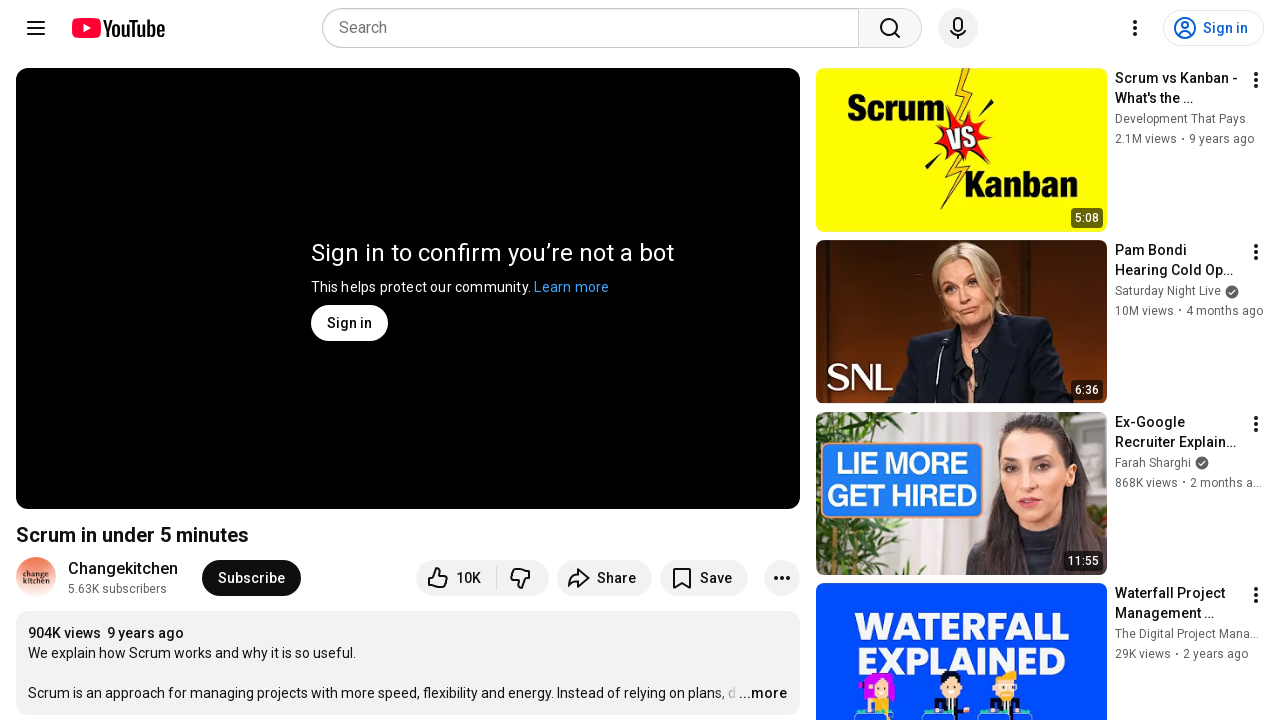

Retrieved page title
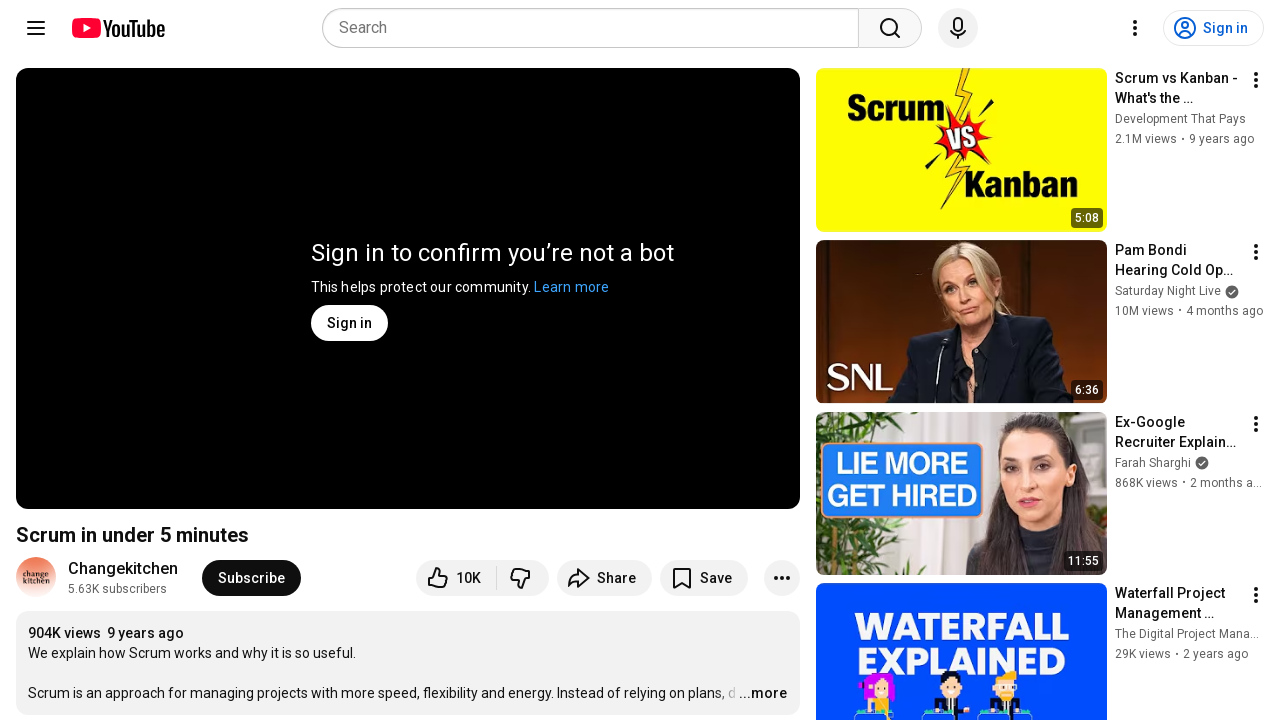

Retrieved current URL
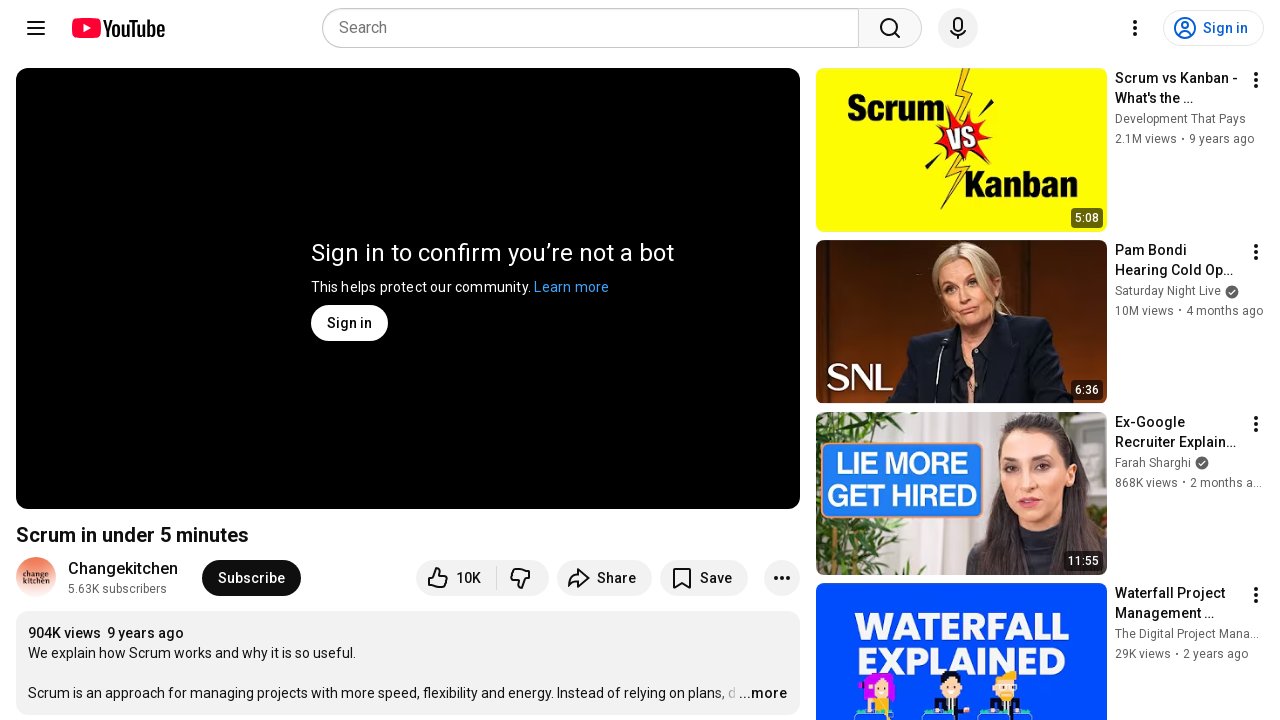

Verified page title and URL match expected values
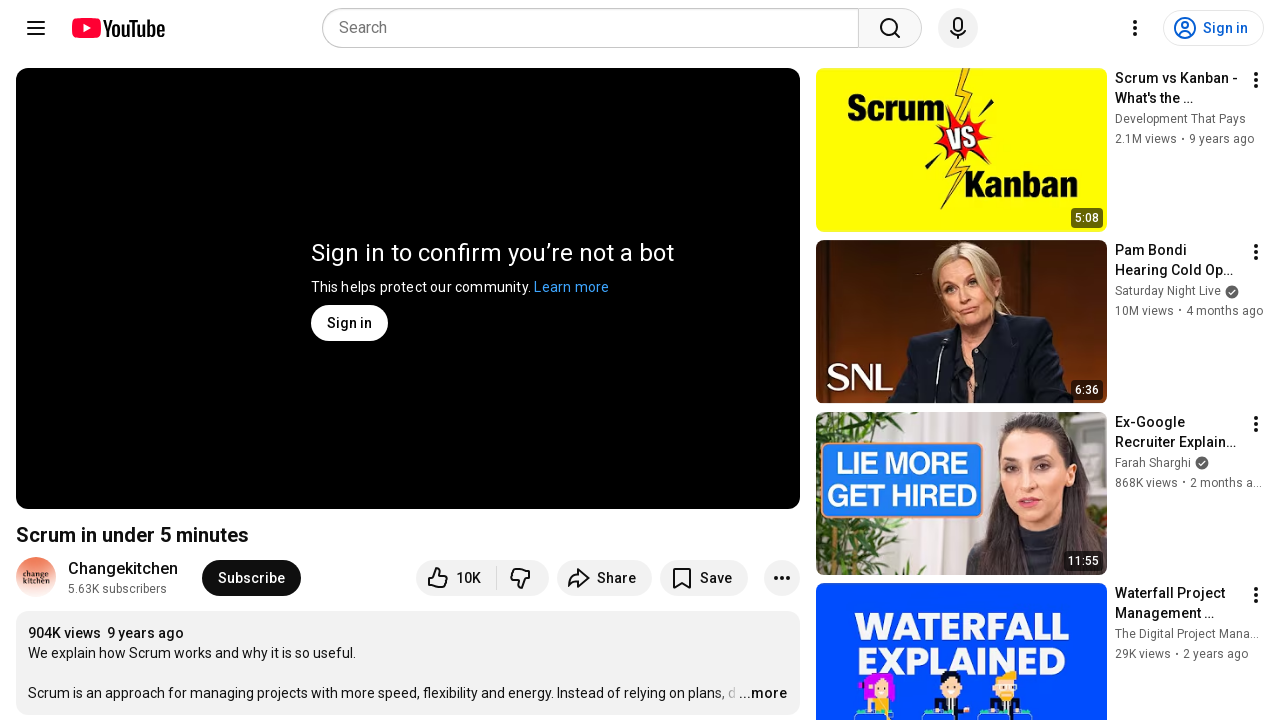

Clicked YouTube logo to navigate to homepage at (118, 28) on #logo-icon
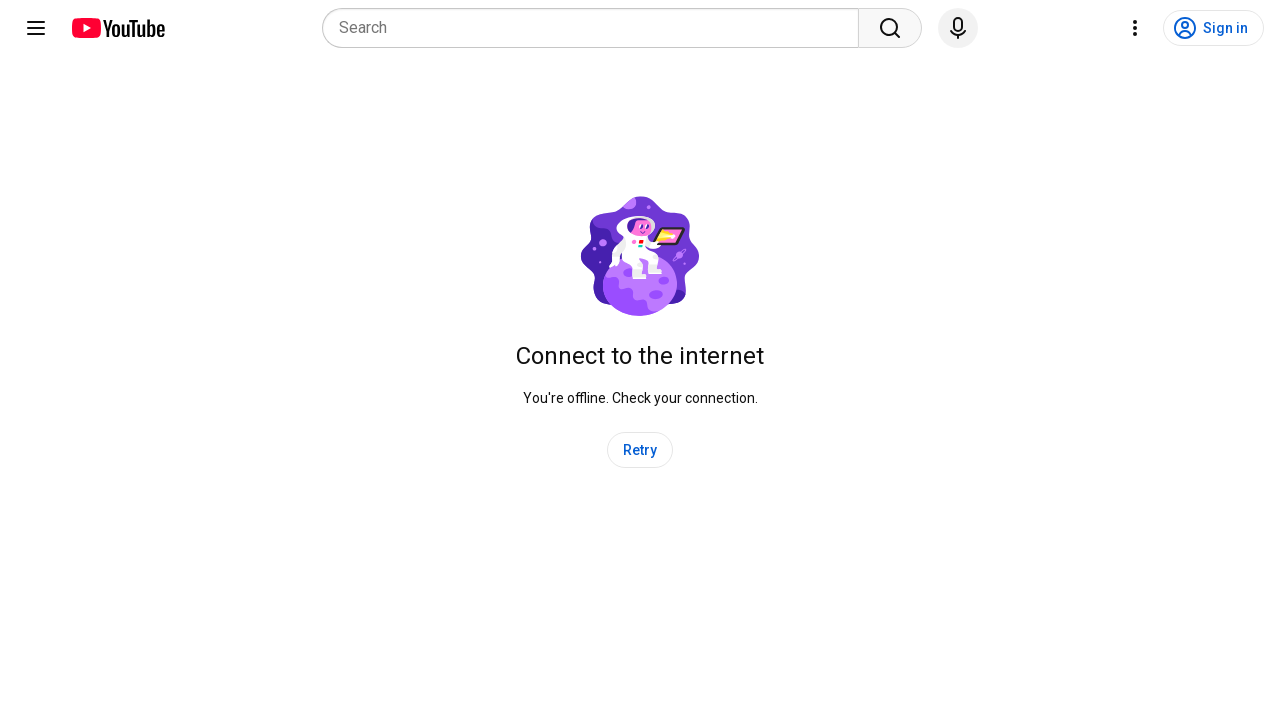

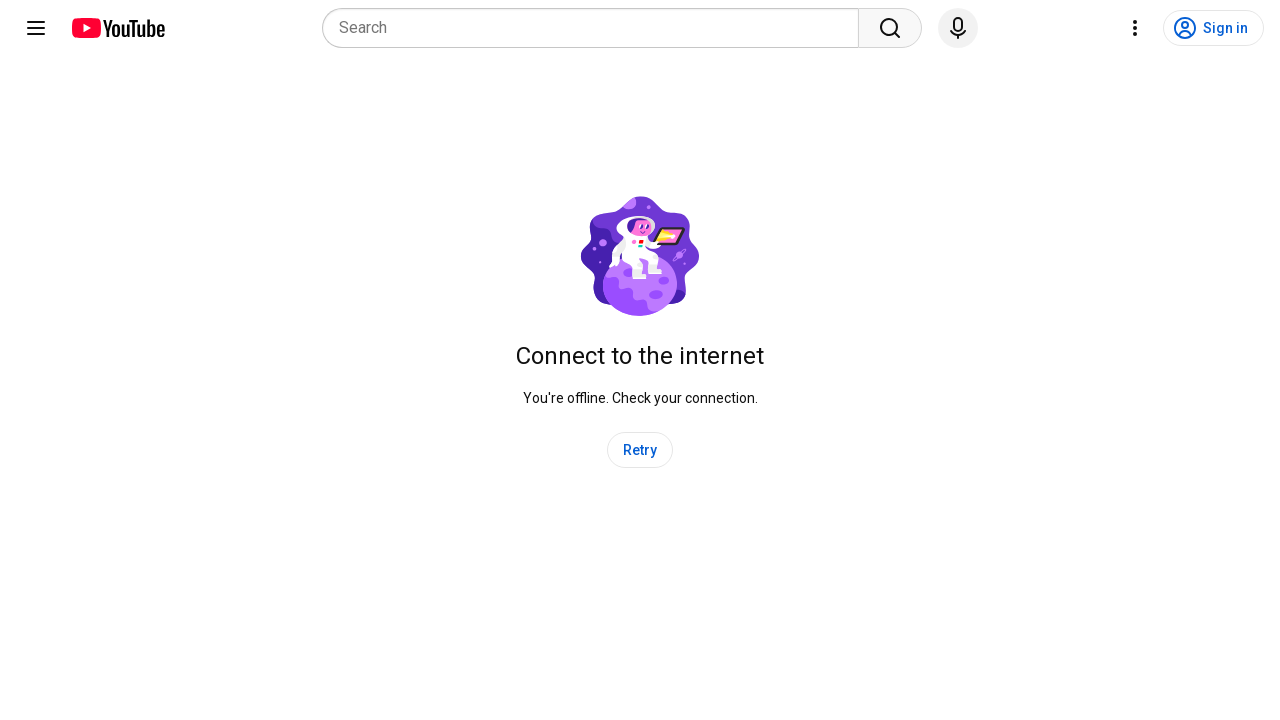